Tests dynamic loading functionality by clicking a start button and waiting for content to appear

Starting URL: https://automationfc.github.io/dynamic-loading/

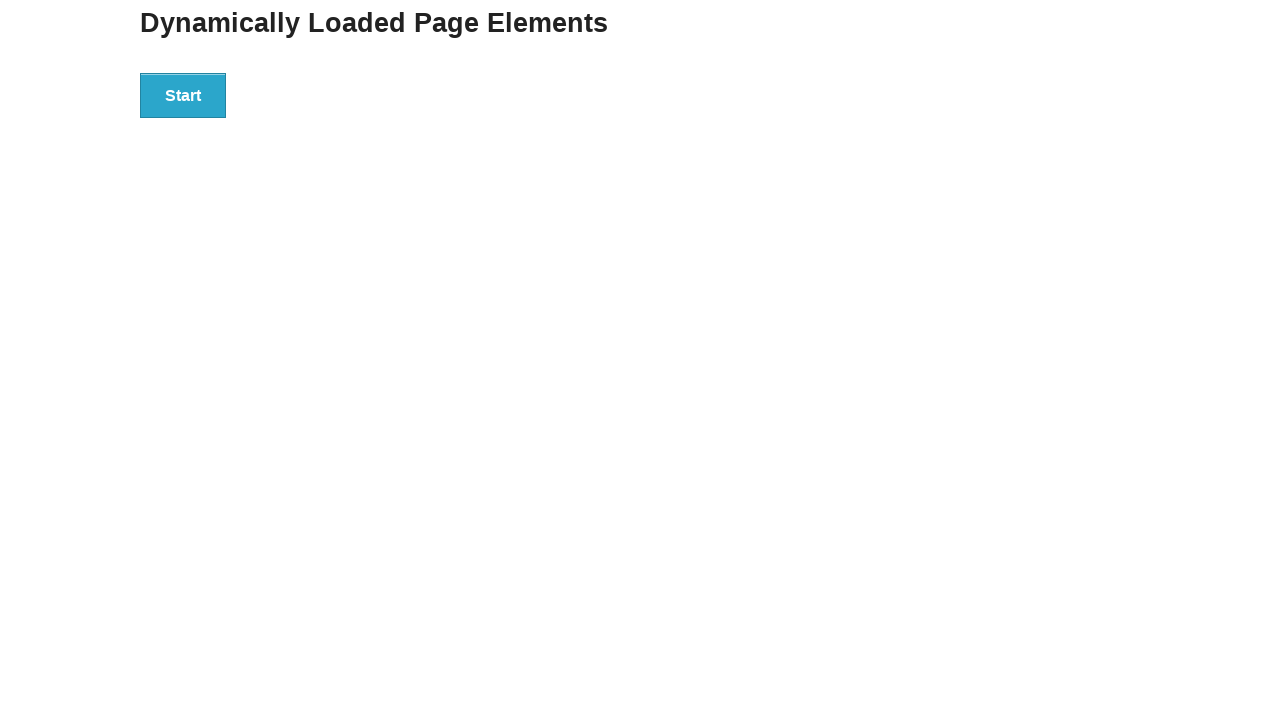

Clicked start button to trigger dynamic loading at (183, 95) on div#start>button
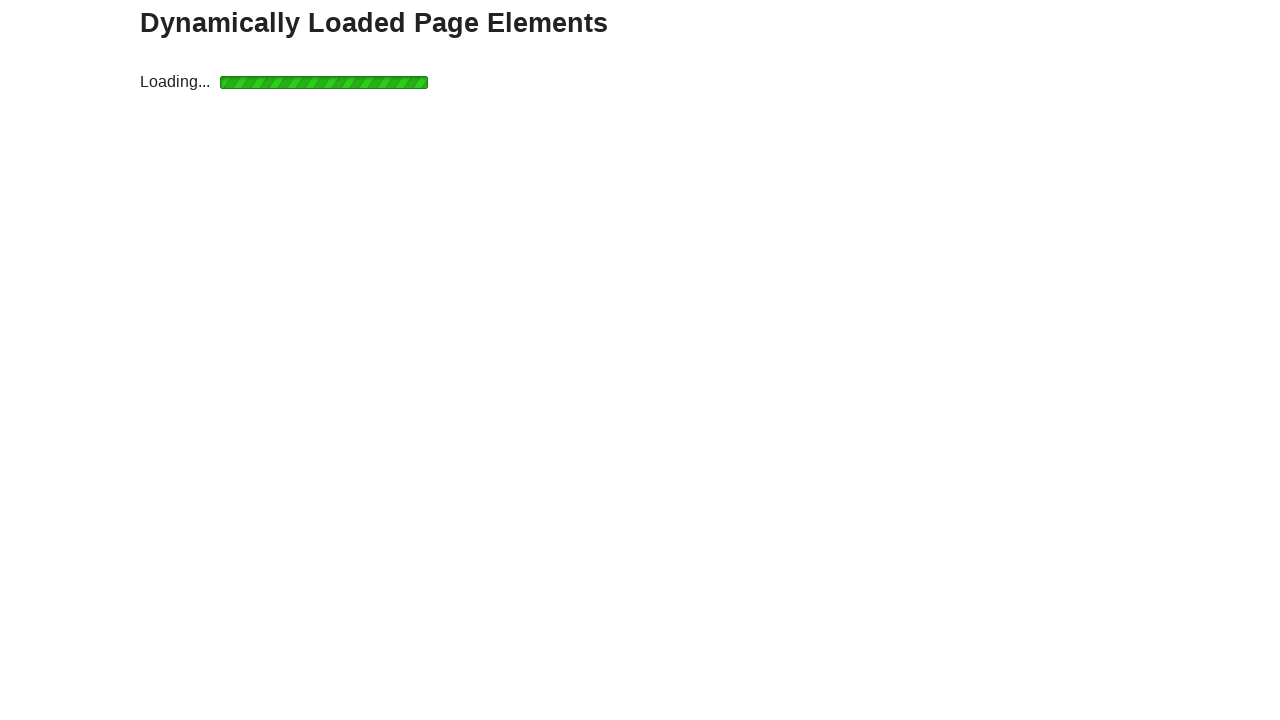

Finish message appeared after dynamic content loaded
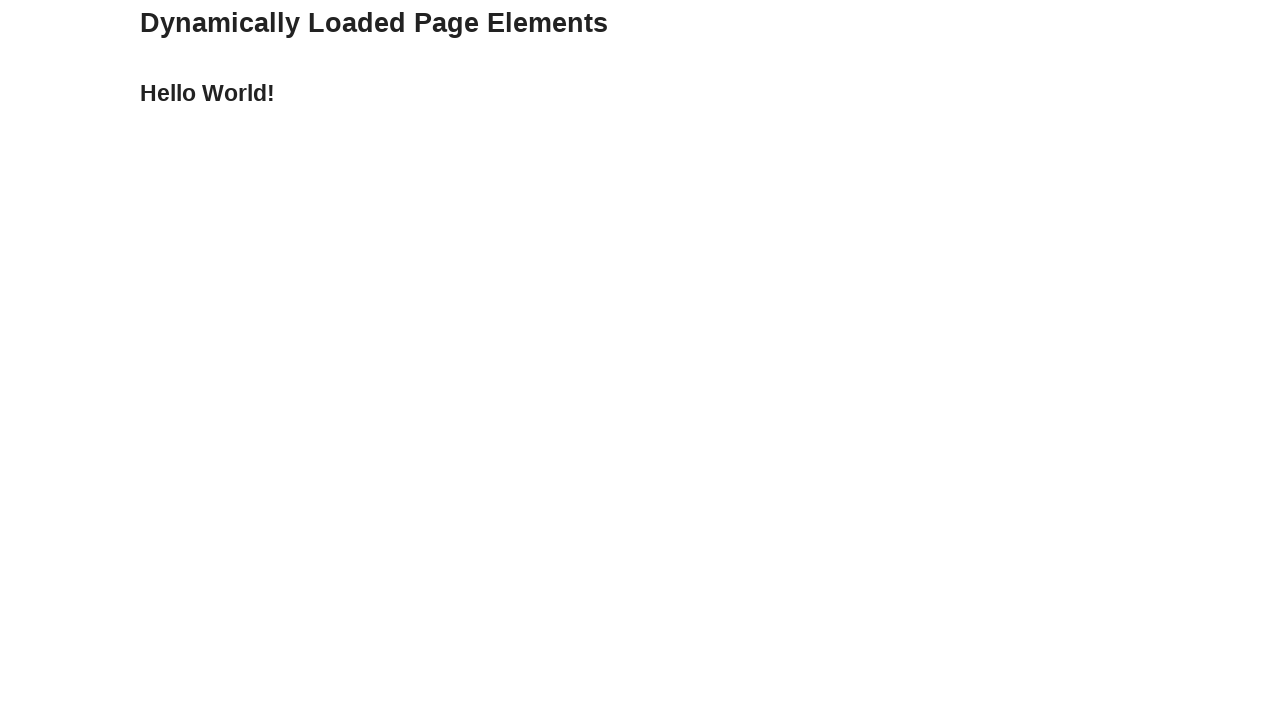

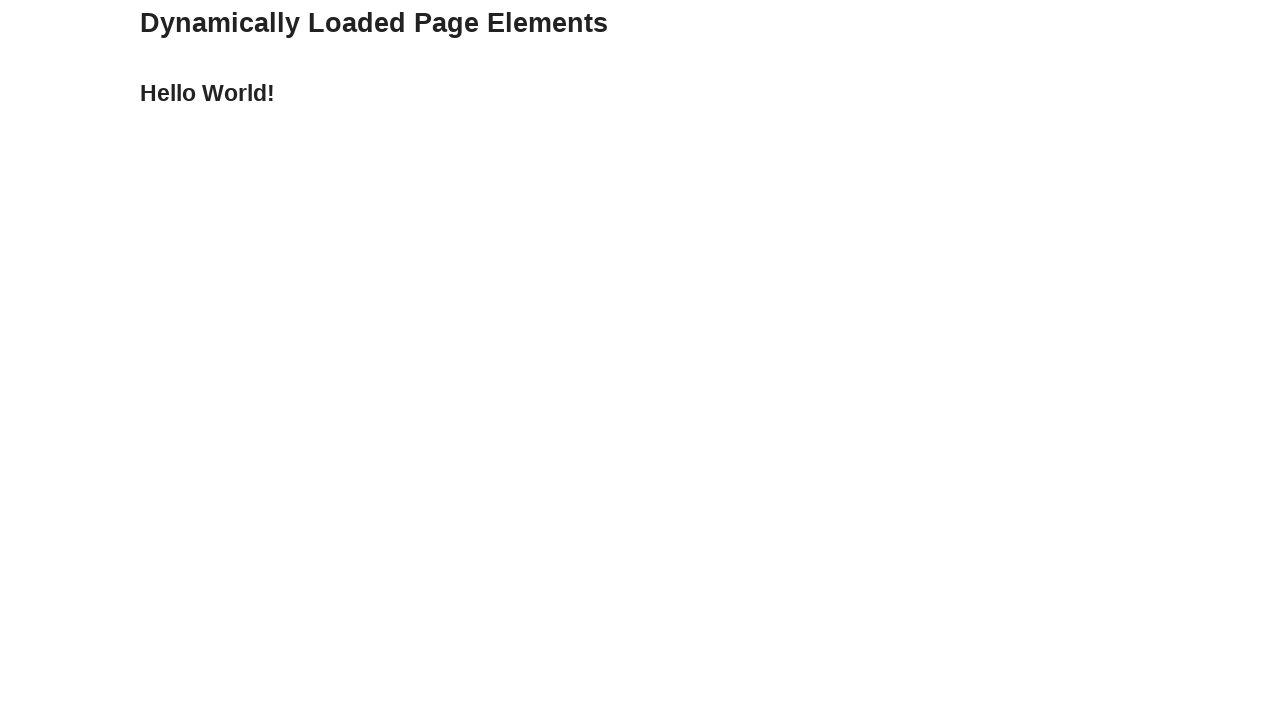